Tests right-click (context menu) functionality on the TutorialsPoint careers page by locating the "Company" element and performing a context click action on it.

Starting URL: https://www.tutorialspoint.com/about/about_careers.htm

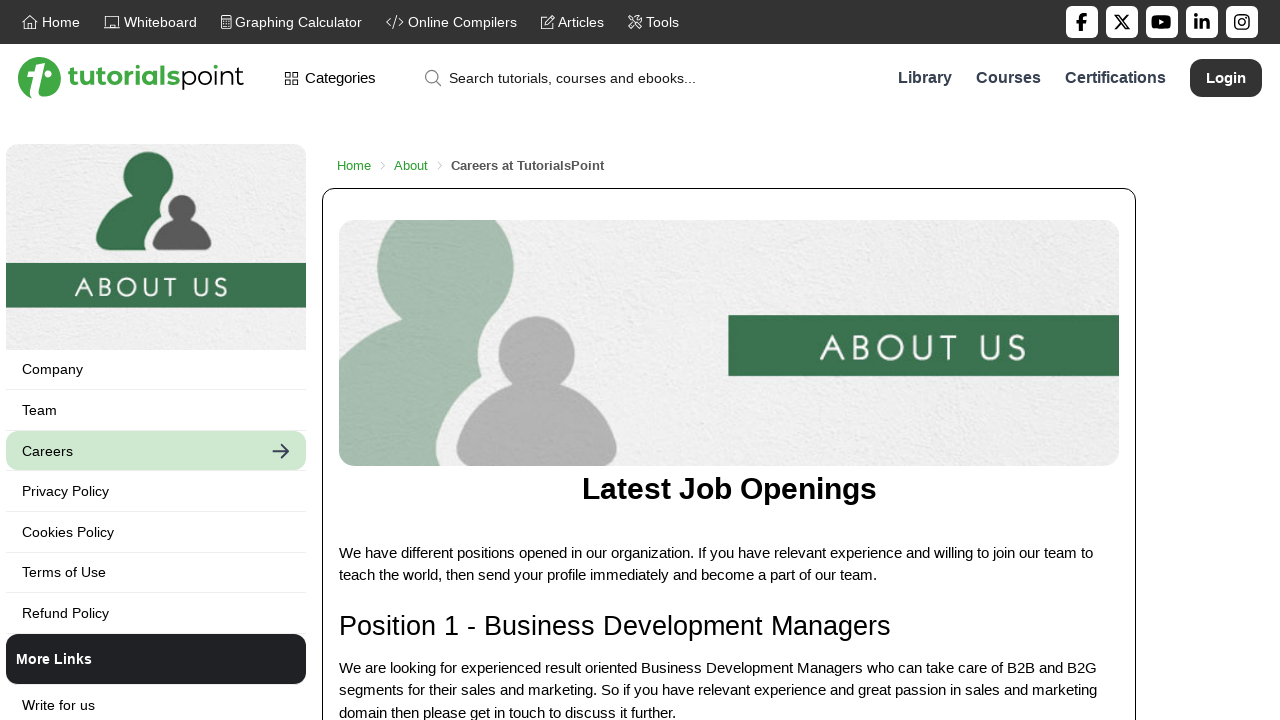

Refreshed the browser page
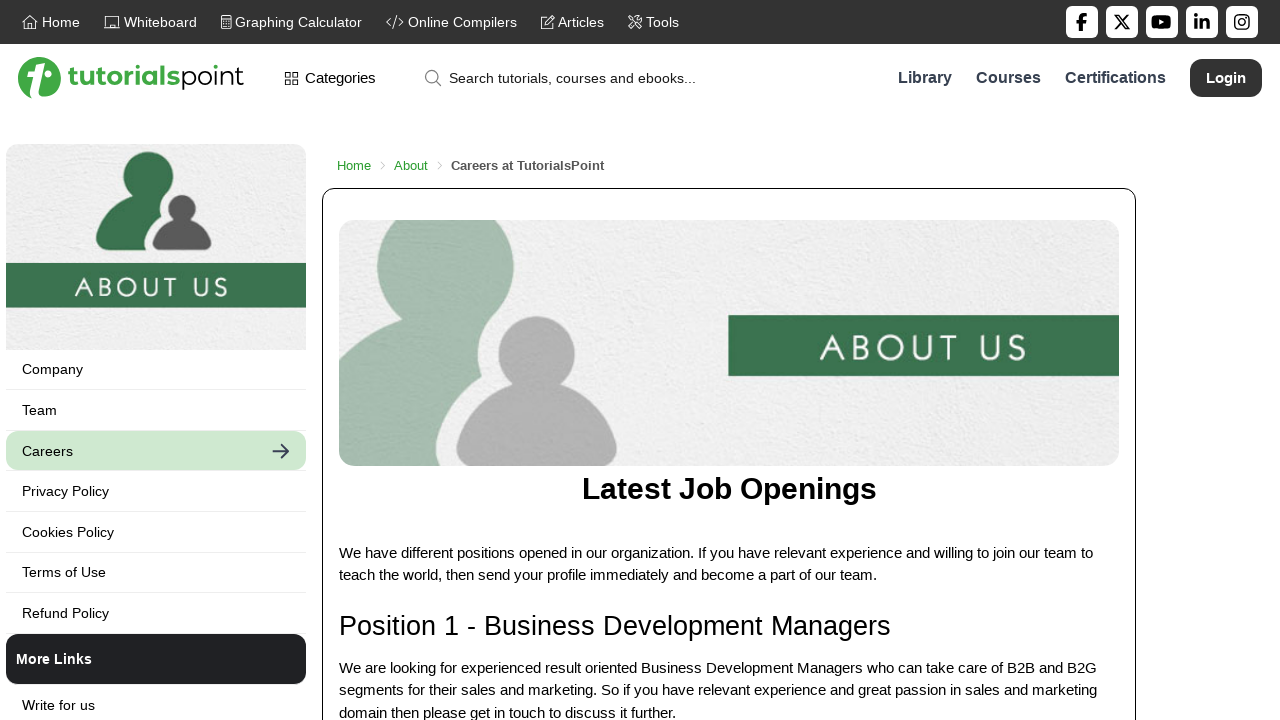

Located and waited for 'Company' element to become visible
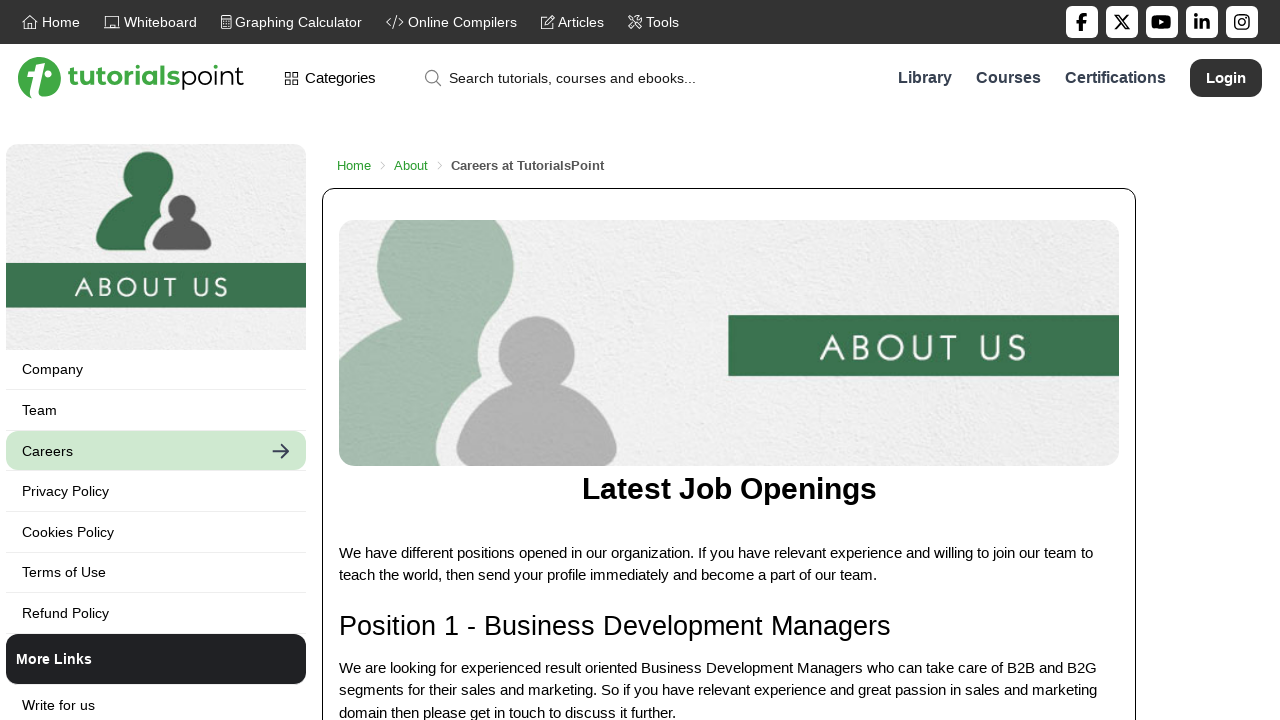

Performed right-click (context menu) on 'Company' element at (156, 369) on xpath=//*[text()='Company']
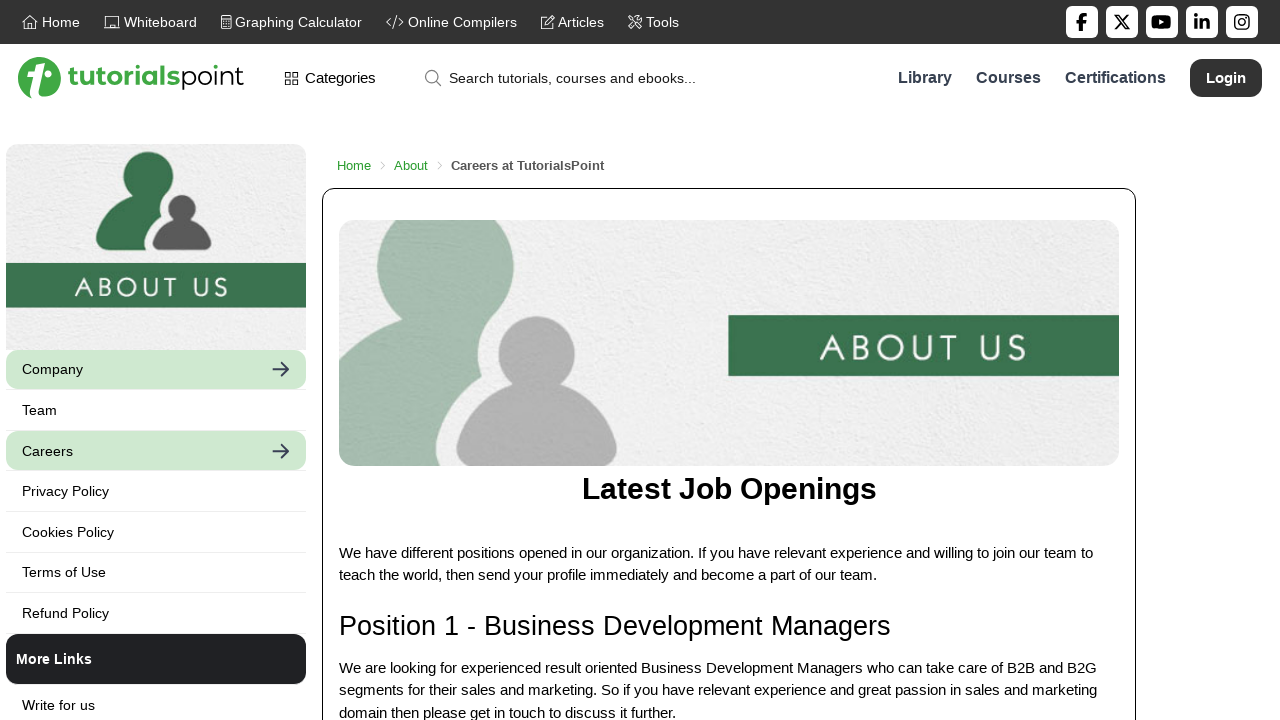

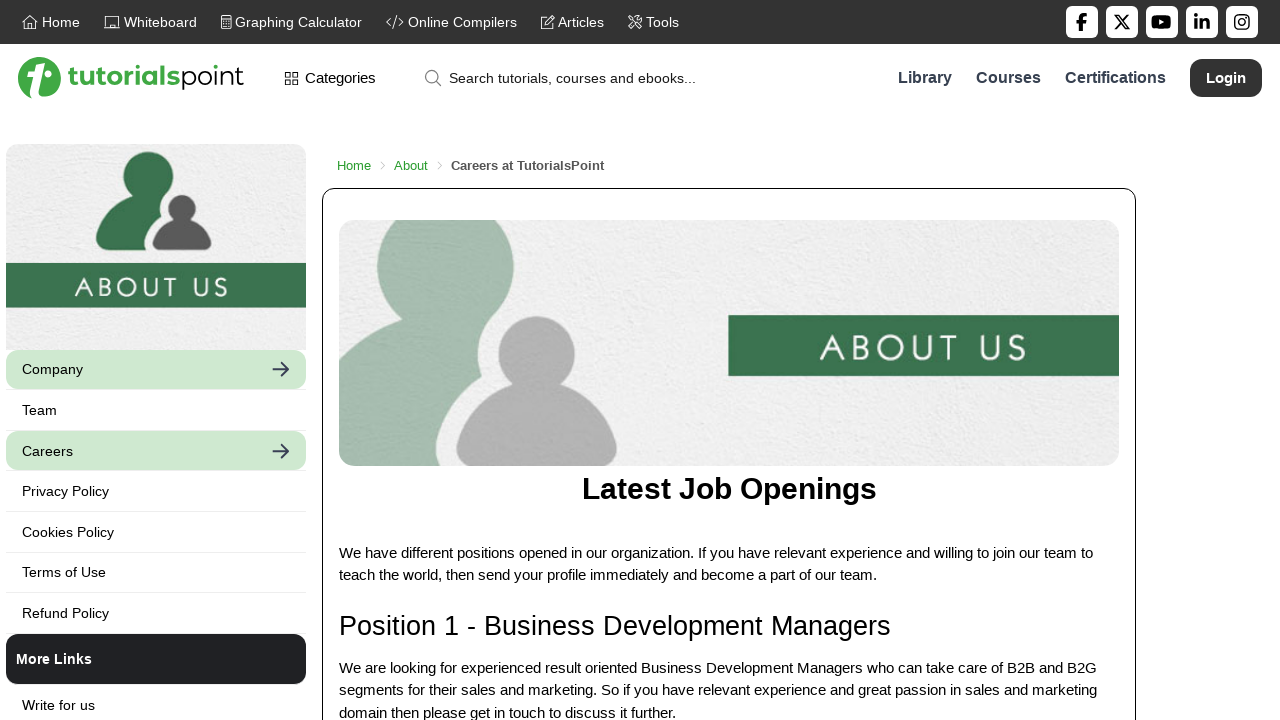